Tests a registration form by verifying the page title and filling in first name and last name fields, then asserting the entered values are correct.

Starting URL: https://demo.automationtesting.in/Register.html

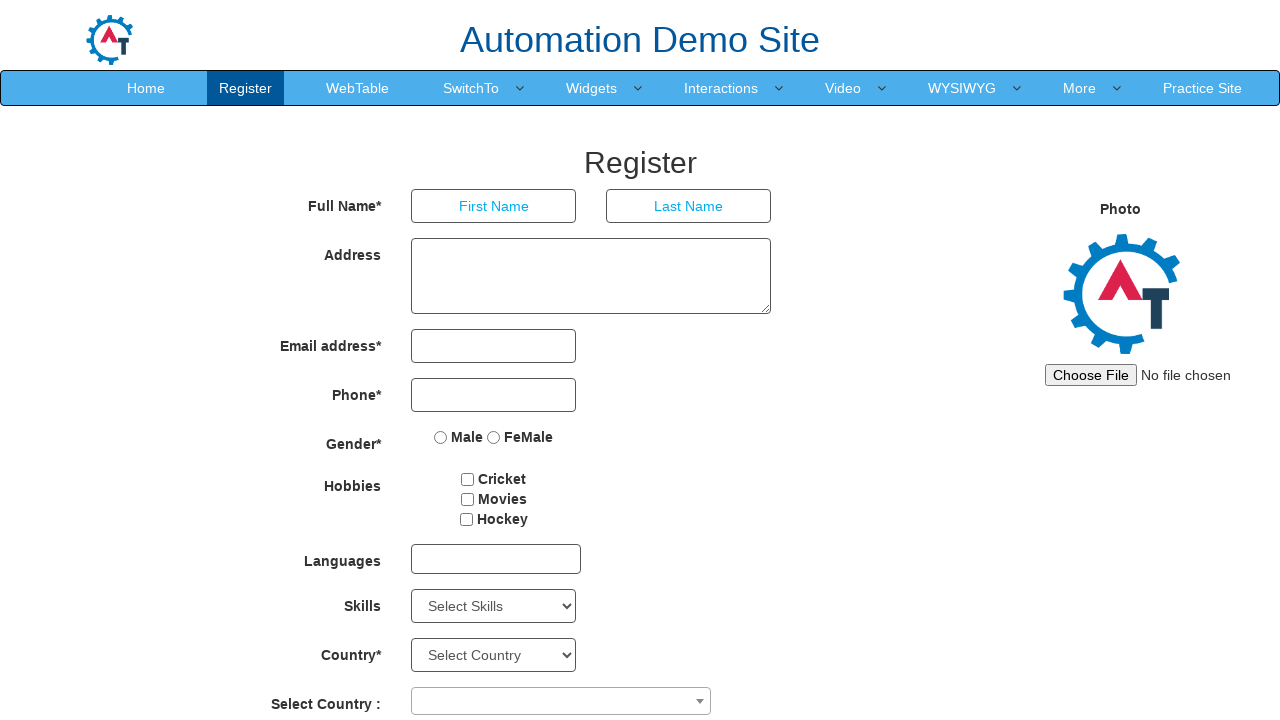

Verified page title is 'Register'
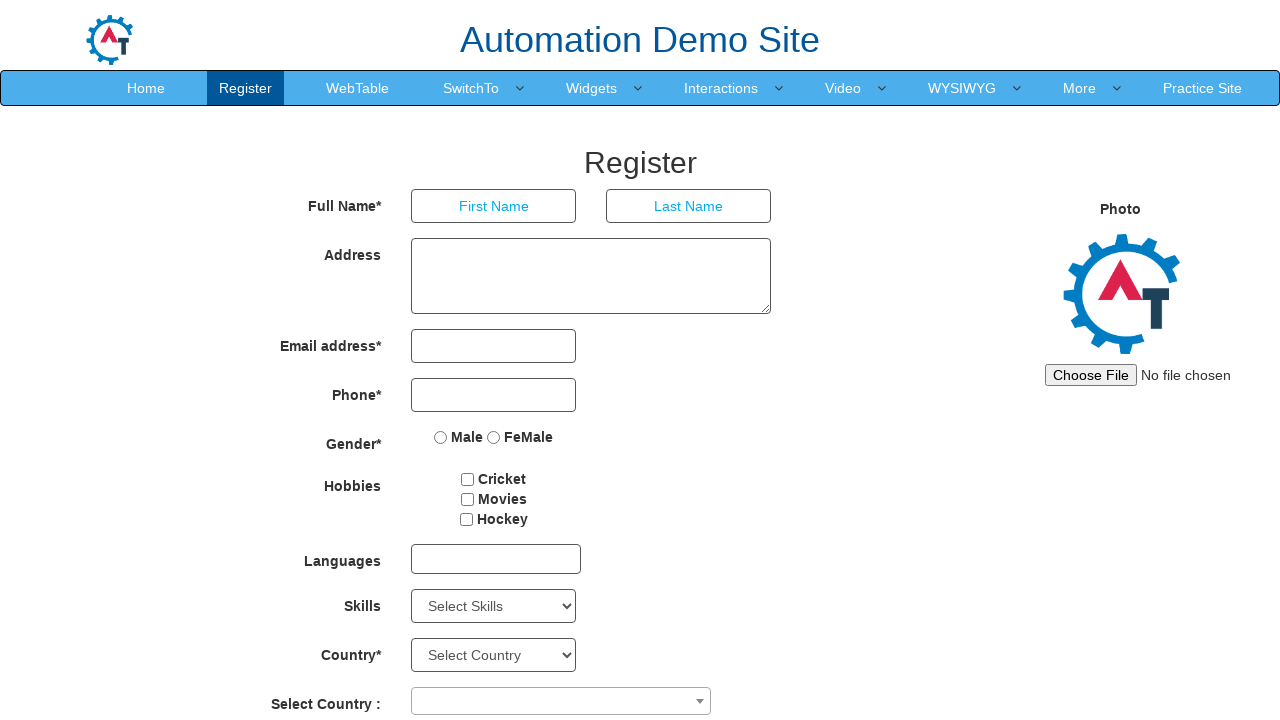

Filled first name field with 'abc' on xpath=//*[@id='basicBootstrapForm']/div[1]/div[1]/input
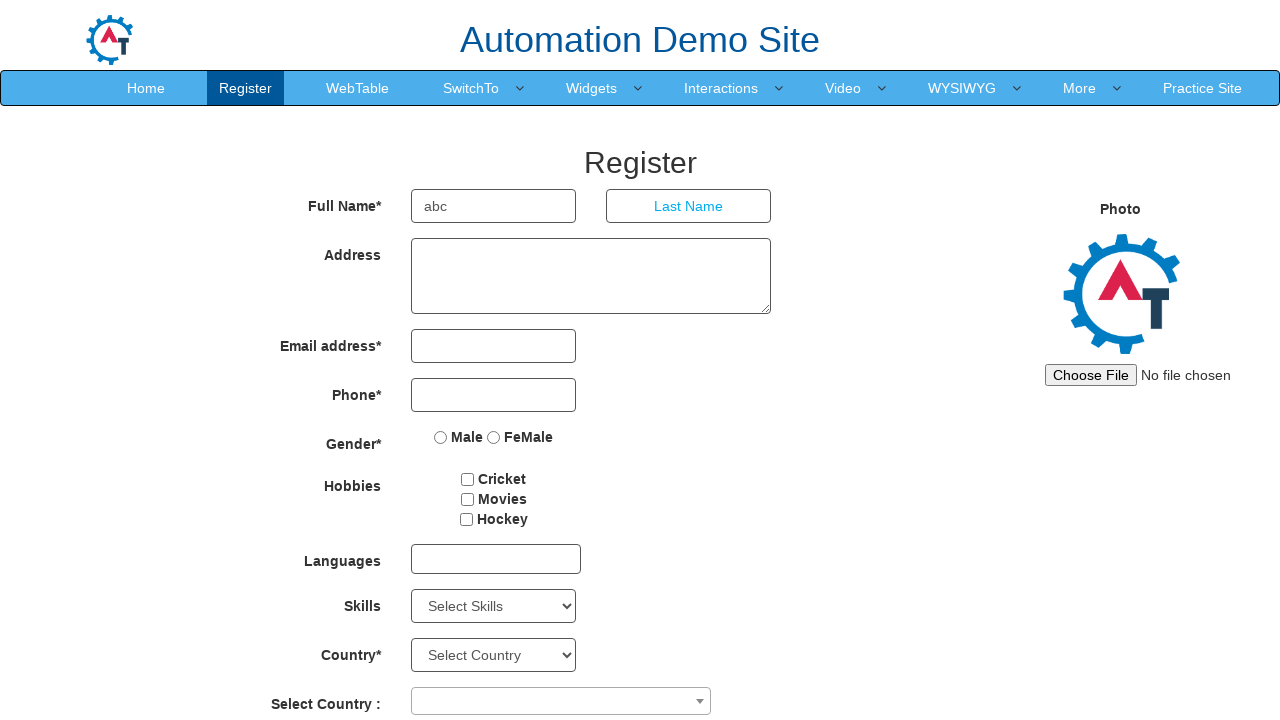

Verified first name field value is 'abc'
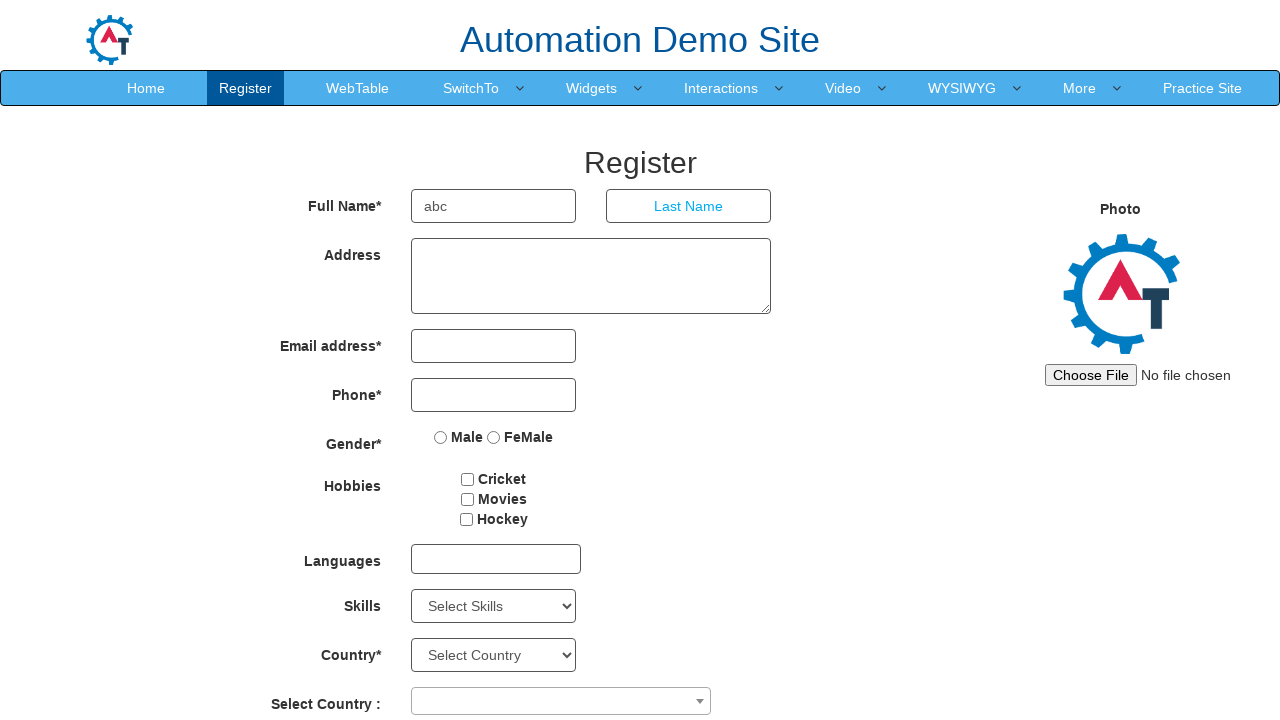

Filled last name field with 'd' on xpath=//*[@id='basicBootstrapForm']/div[1]/div[2]/input
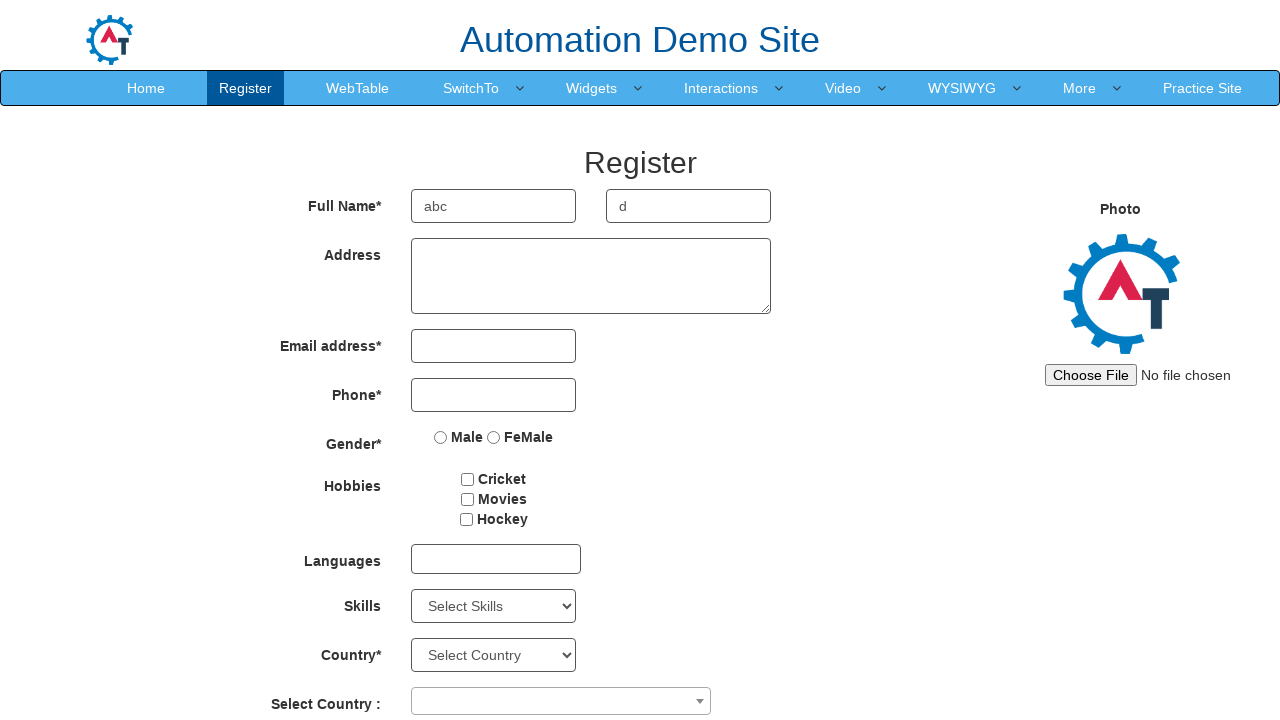

Verified last name field value is 'd'
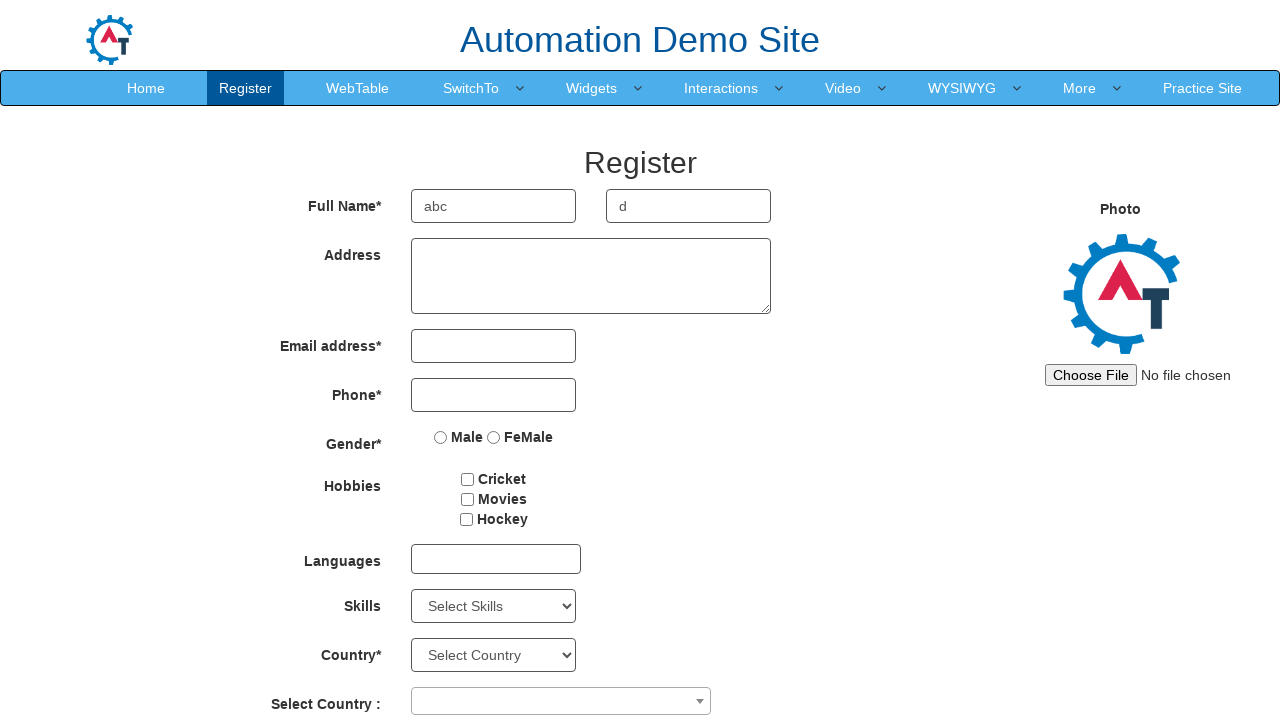

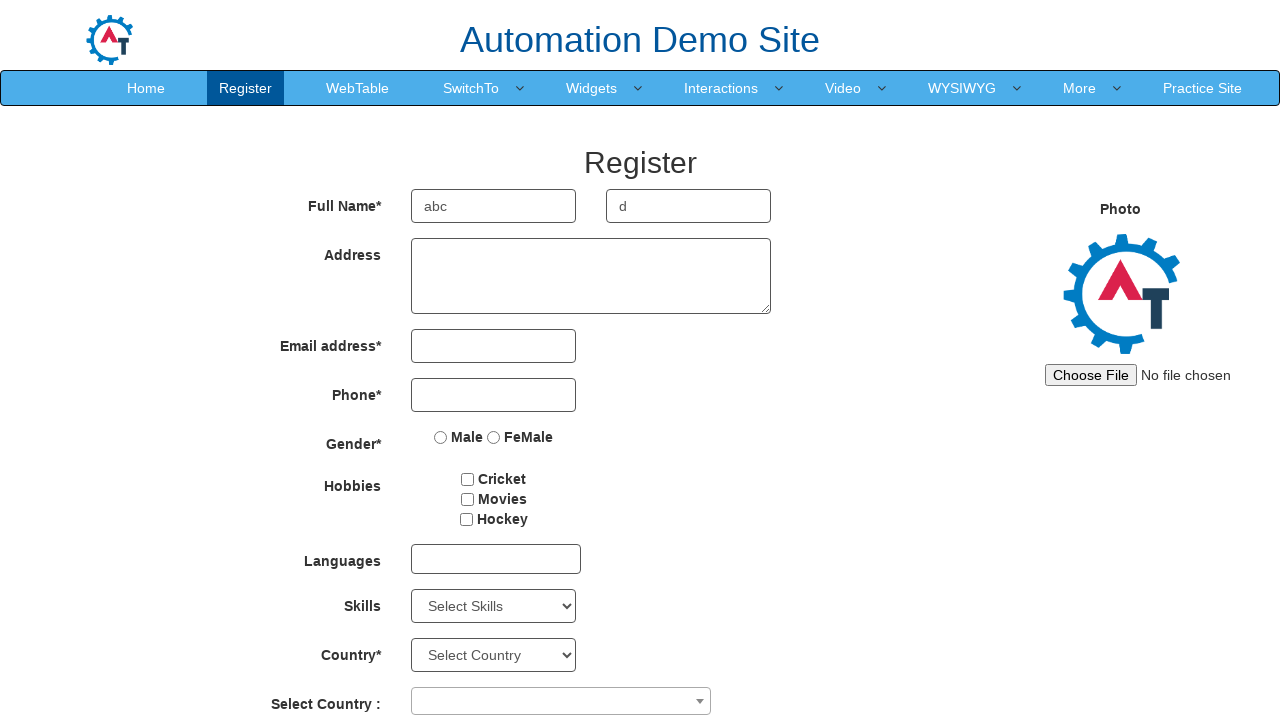